Tests confirming an edit by pressing Tab key

Starting URL: https://todomvc4tasj.herokuapp.com

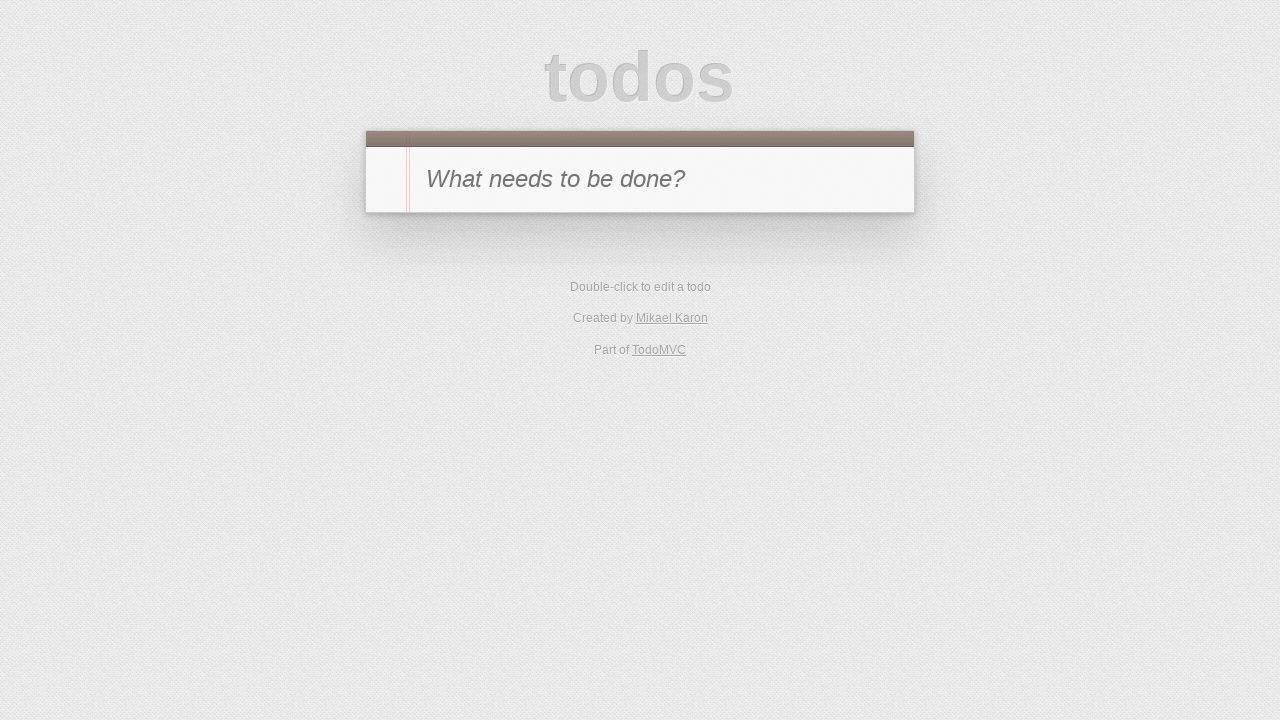

Set up initial state with one completed task in localStorage
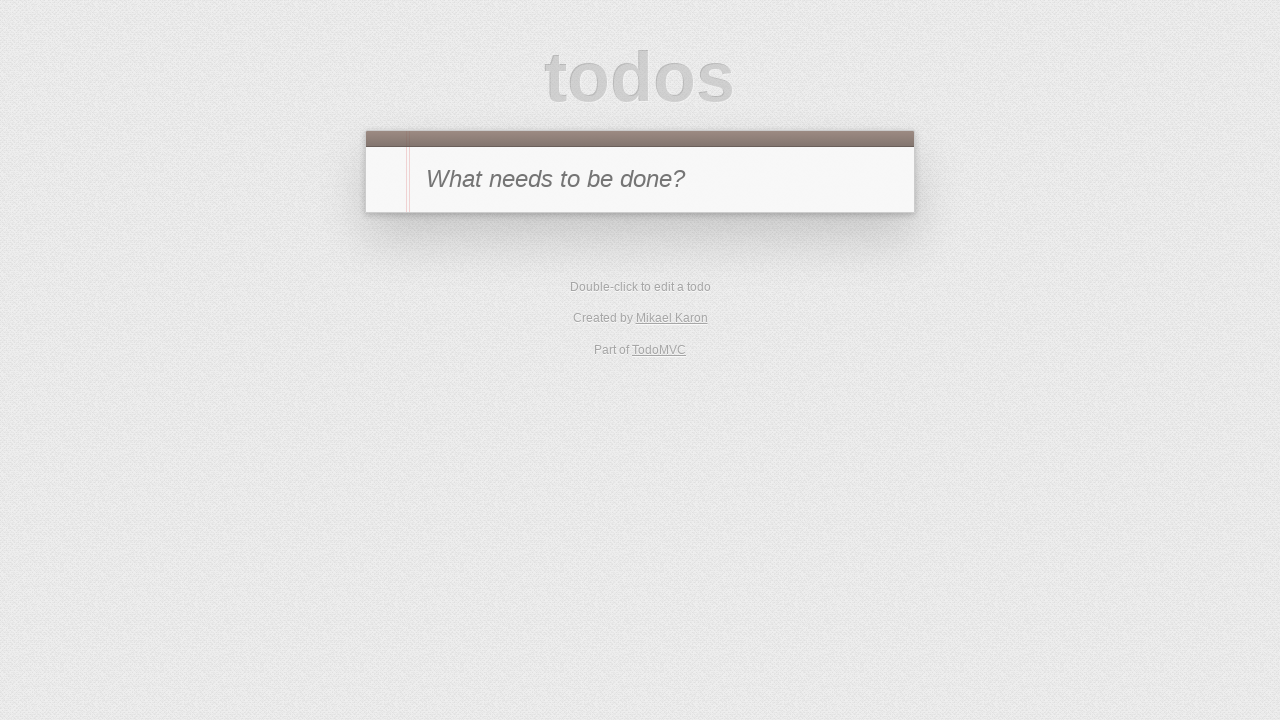

Reloaded page to apply localStorage state
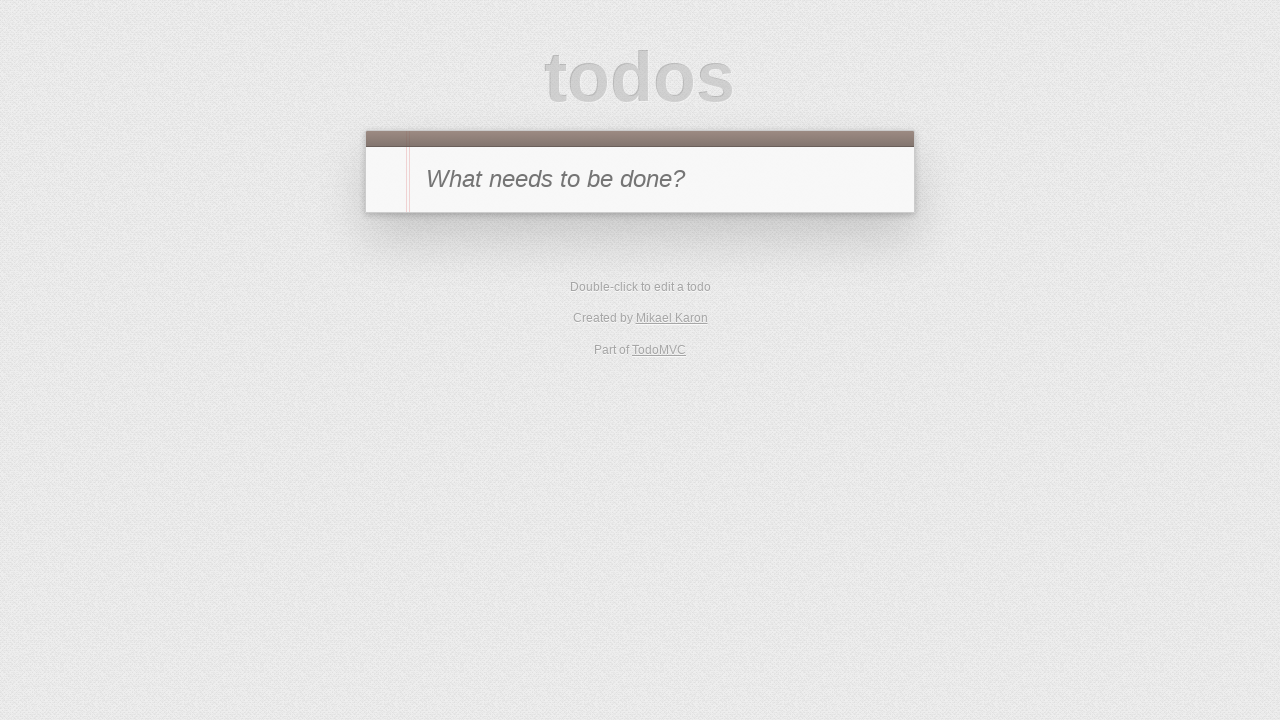

Double-clicked on task '1' to enter edit mode at (640, 242) on li:has-text("1")
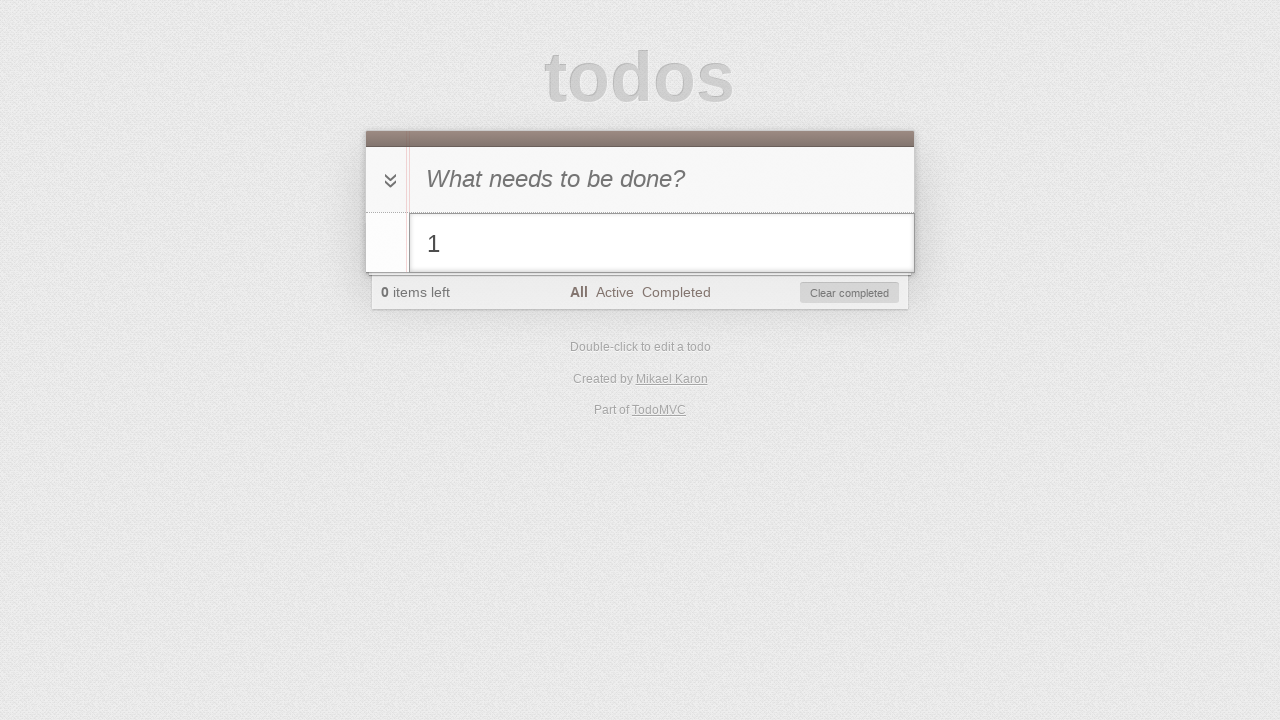

Filled edit field with new text '1 edited' on li.editing .edit
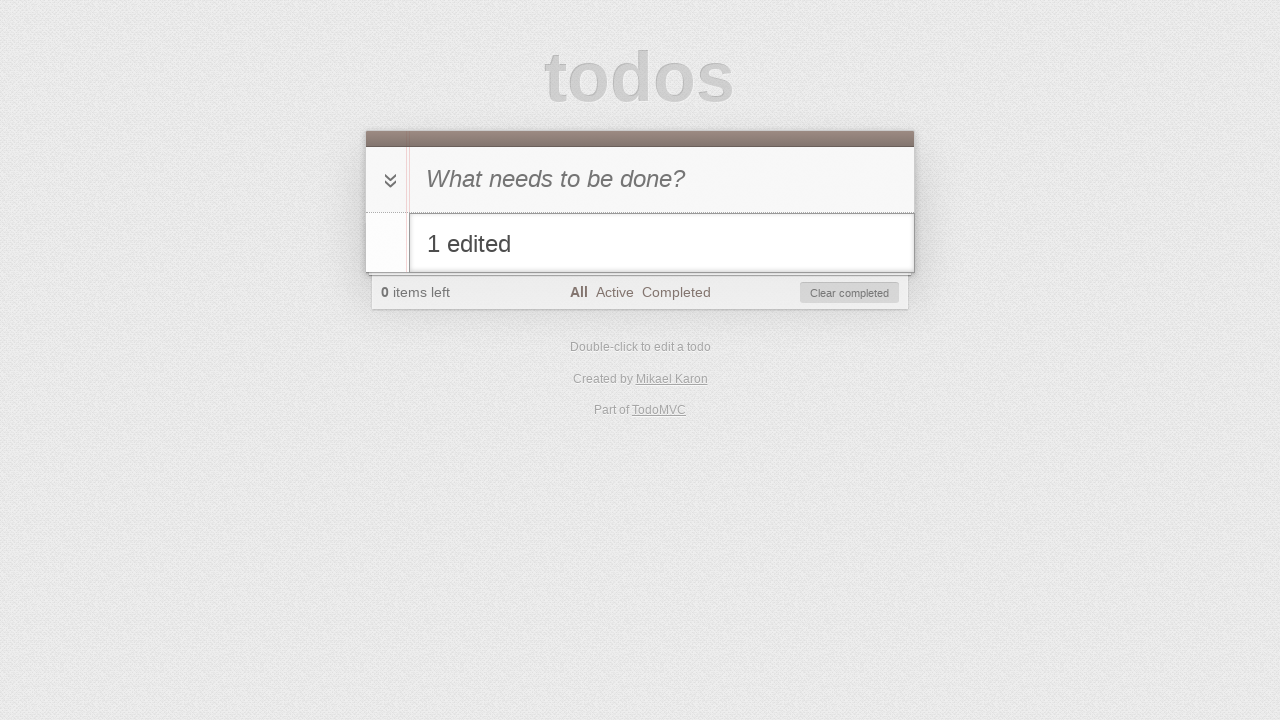

Pressed Tab key to confirm edit on li.editing .edit
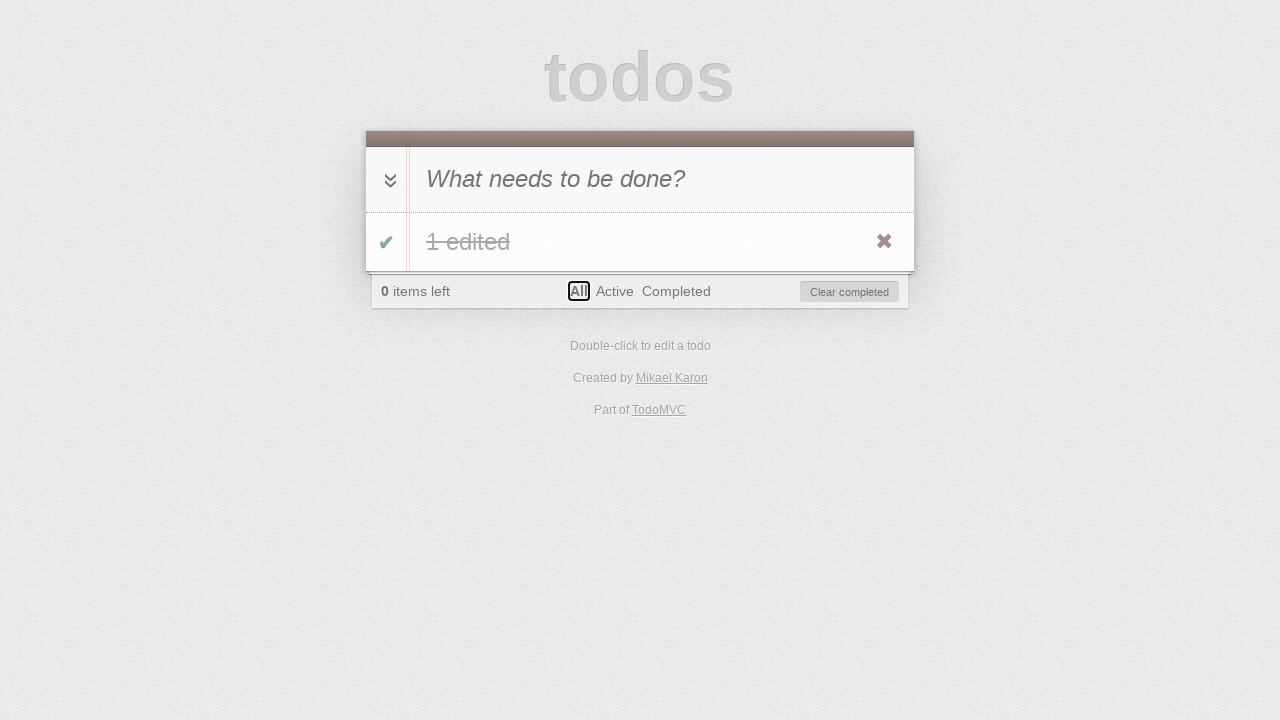

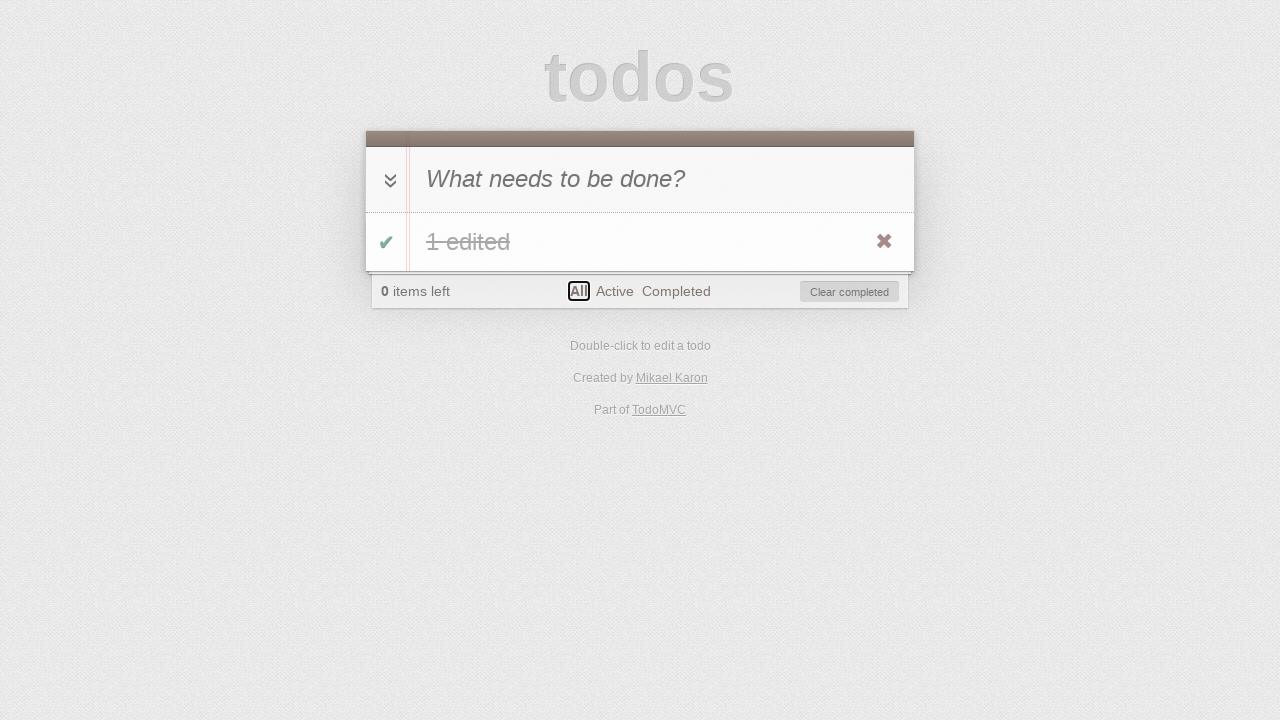